Fills out a contact form with name, email, phone, and address fields on a test automation practice website

Starting URL: https://testautomationpractice.blogspot.com/

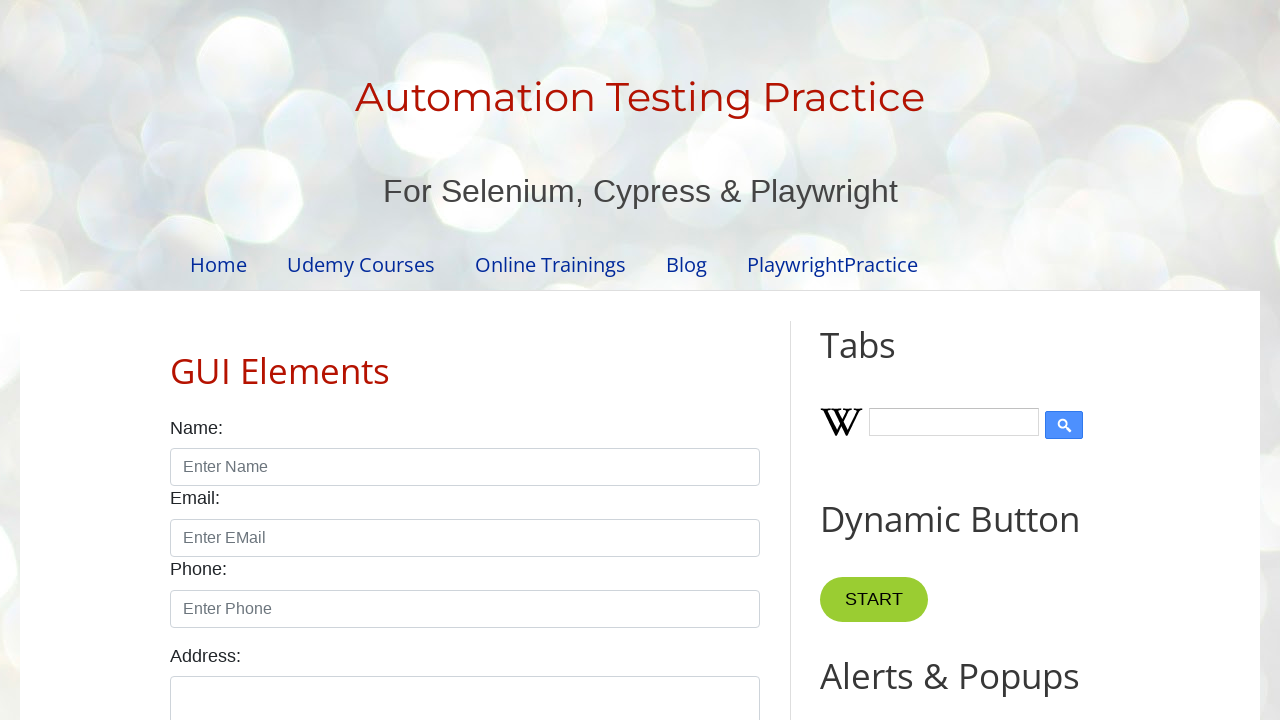

Filled name field with 'vaibhav' on #name
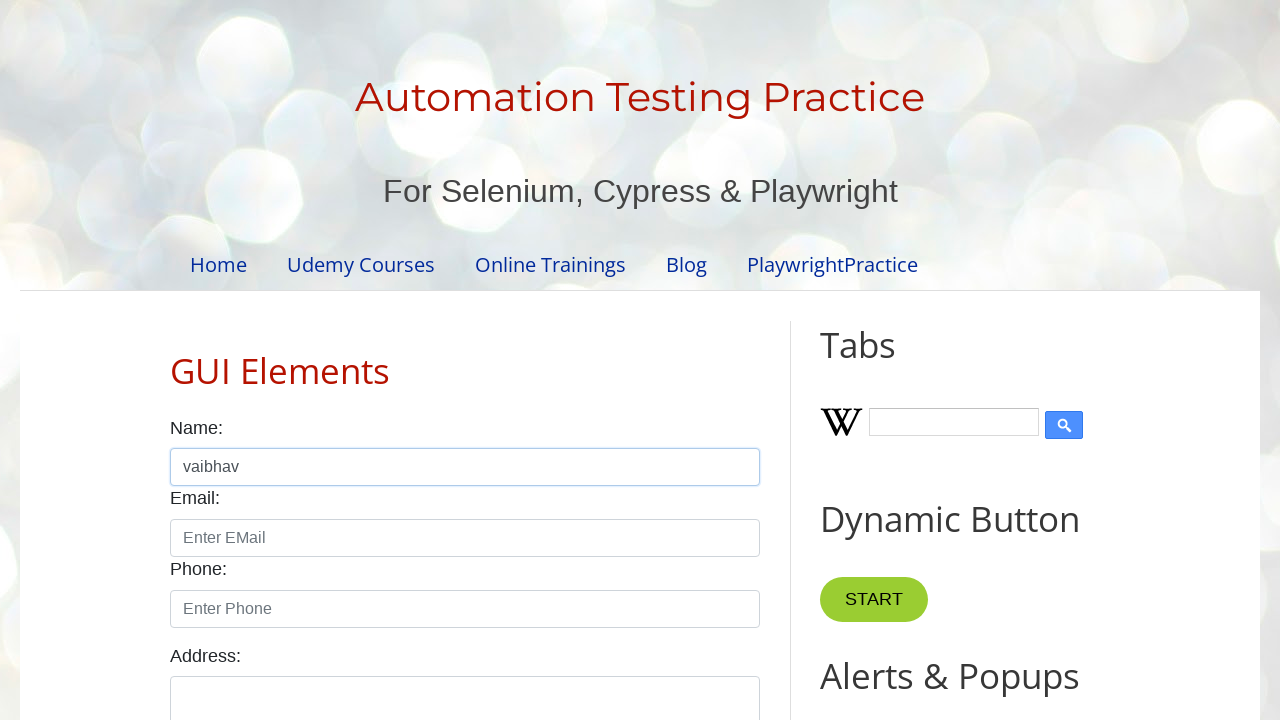

Filled email field with 'vaibhavc121@gmail.com' on #email
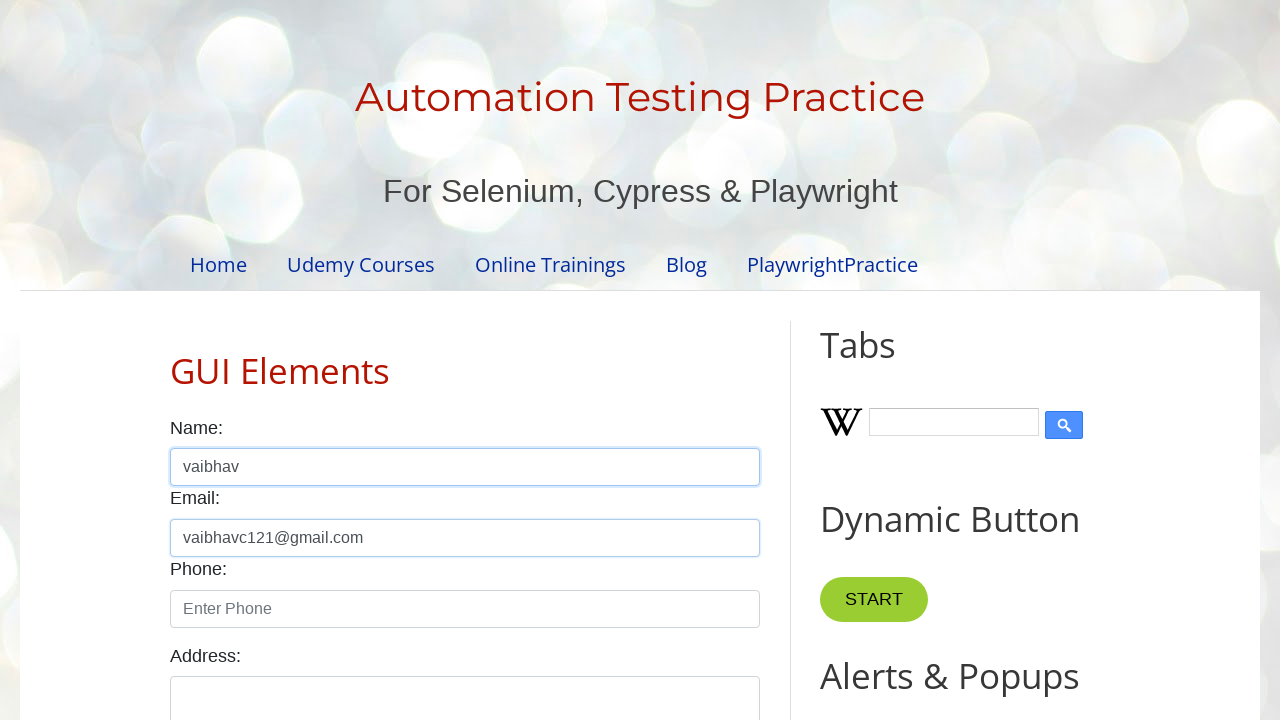

Filled phone field with '8208992890' on #phone
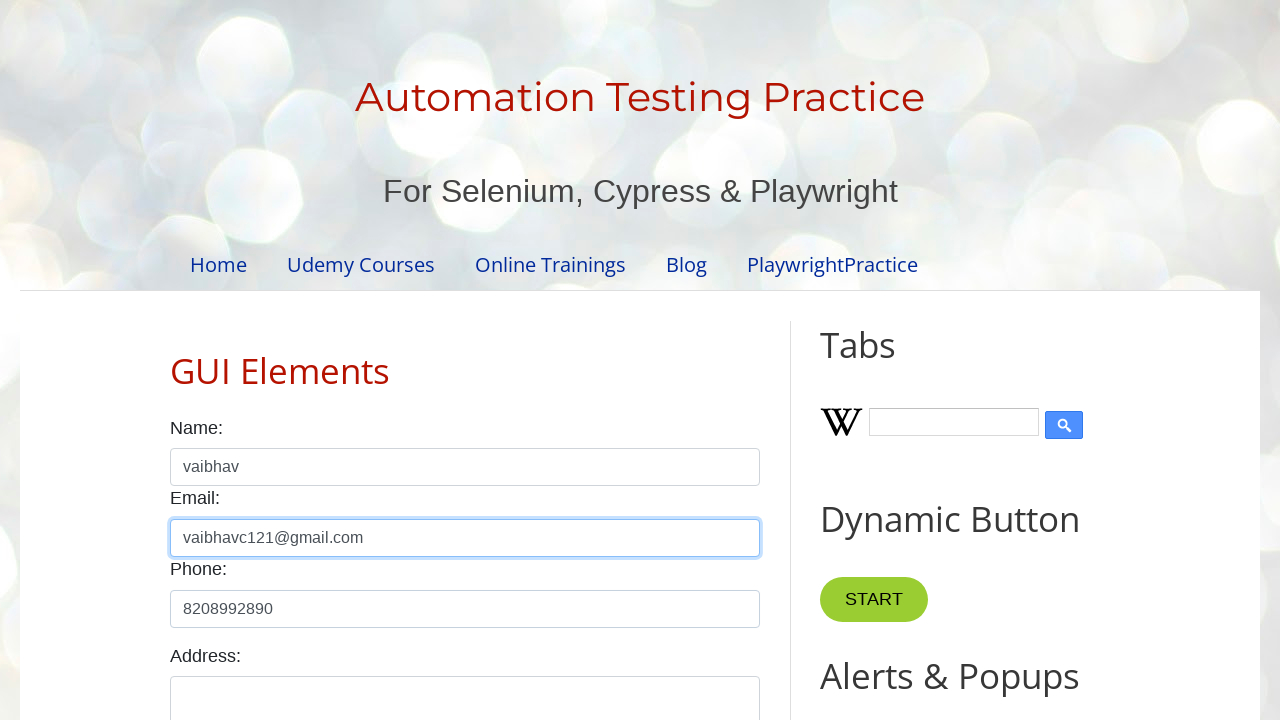

Filled address field with 'pune' on #textarea
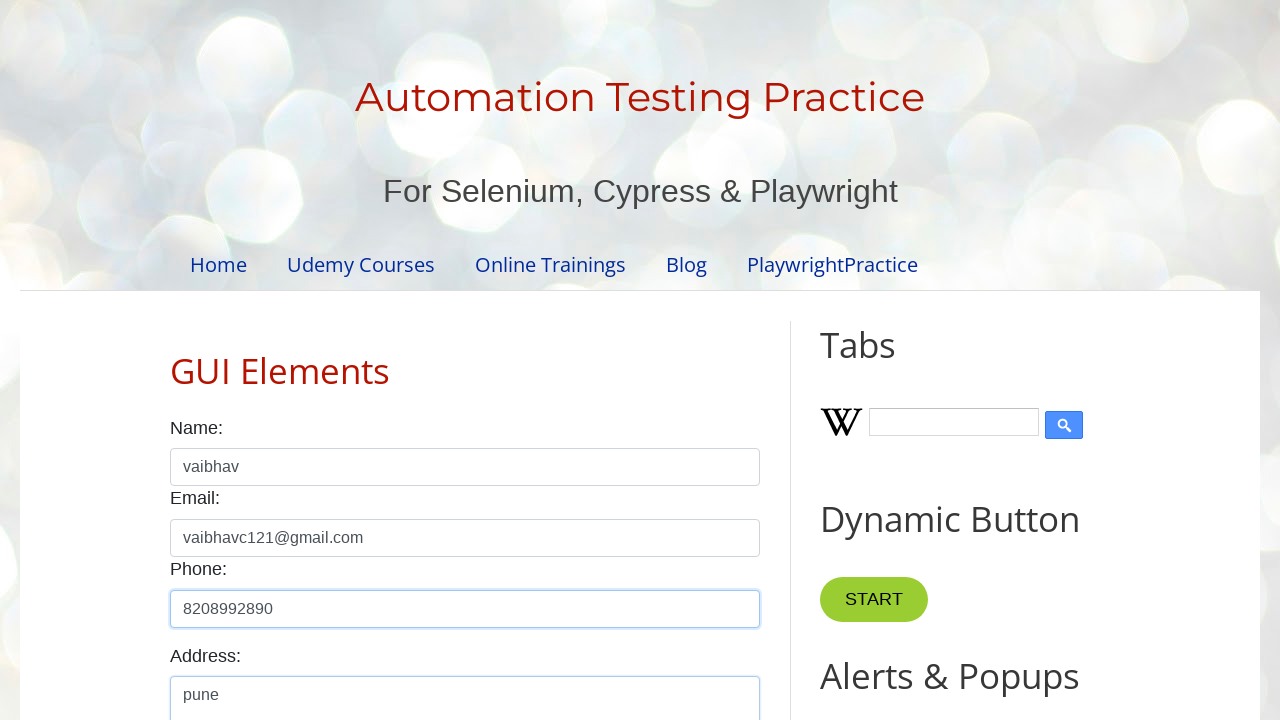

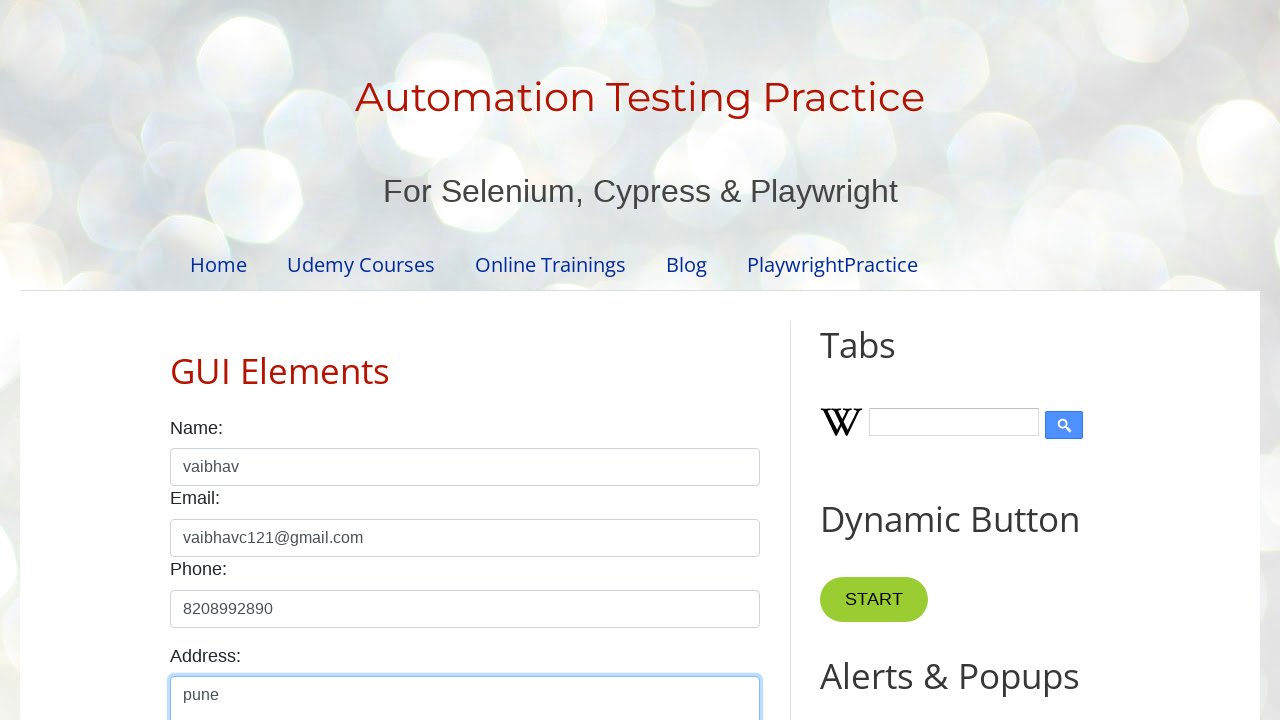